Tests cart price validation by adding a Nokia Lumia 1520 phone and Sony Vaio i7 laptop to the cart, then verifies that the total price equals the sum of individual item prices.

Starting URL: https://www.demoblaze.com

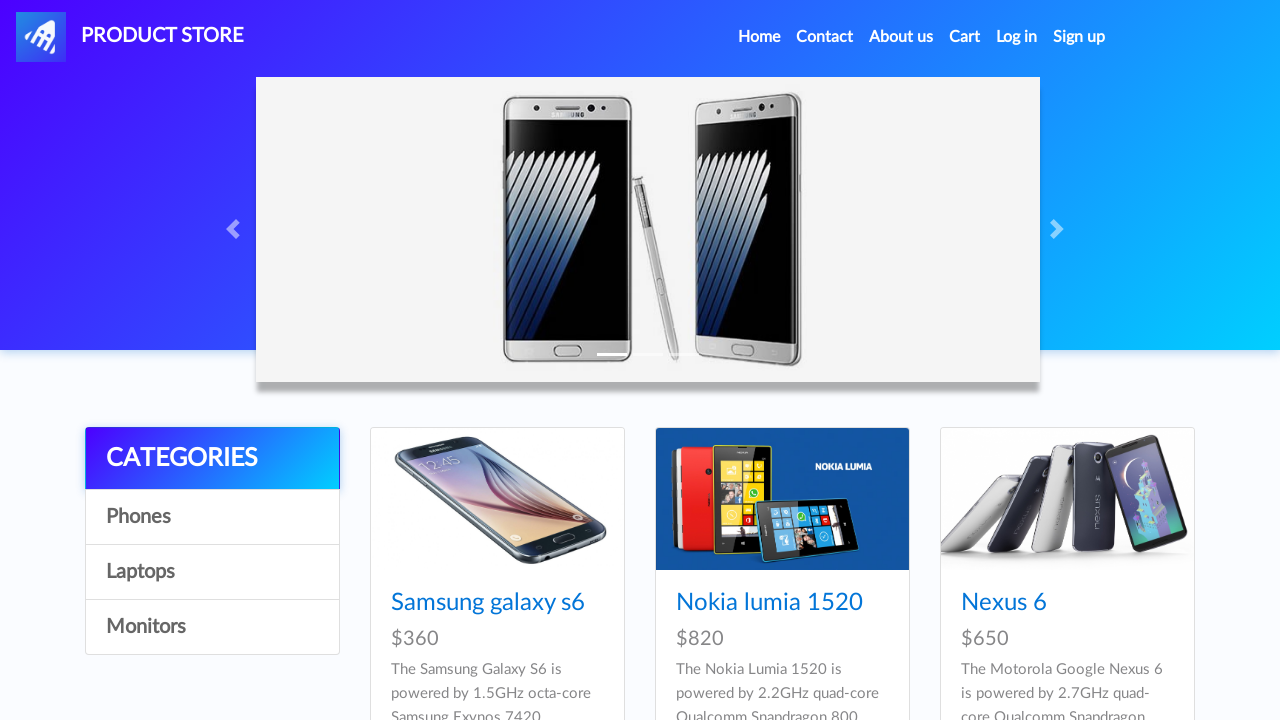

Clicked Phones category at (212, 517) on text=Phones
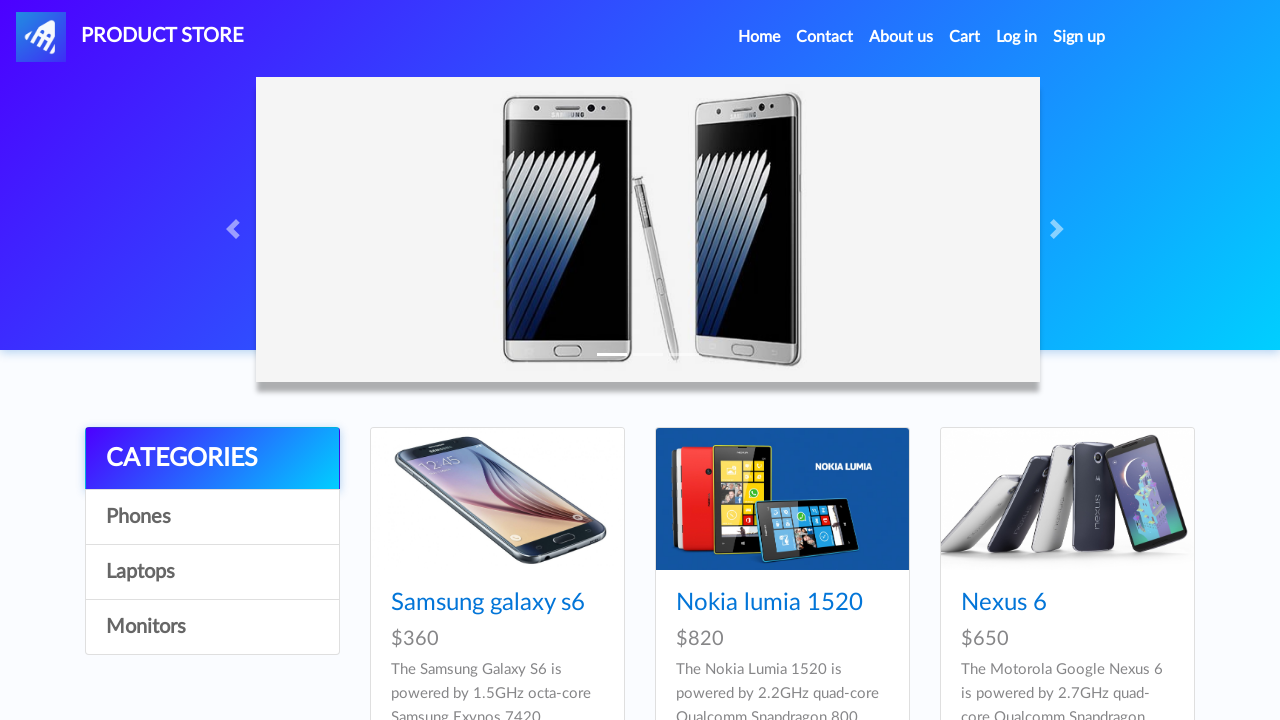

Waited for Phones category page to load
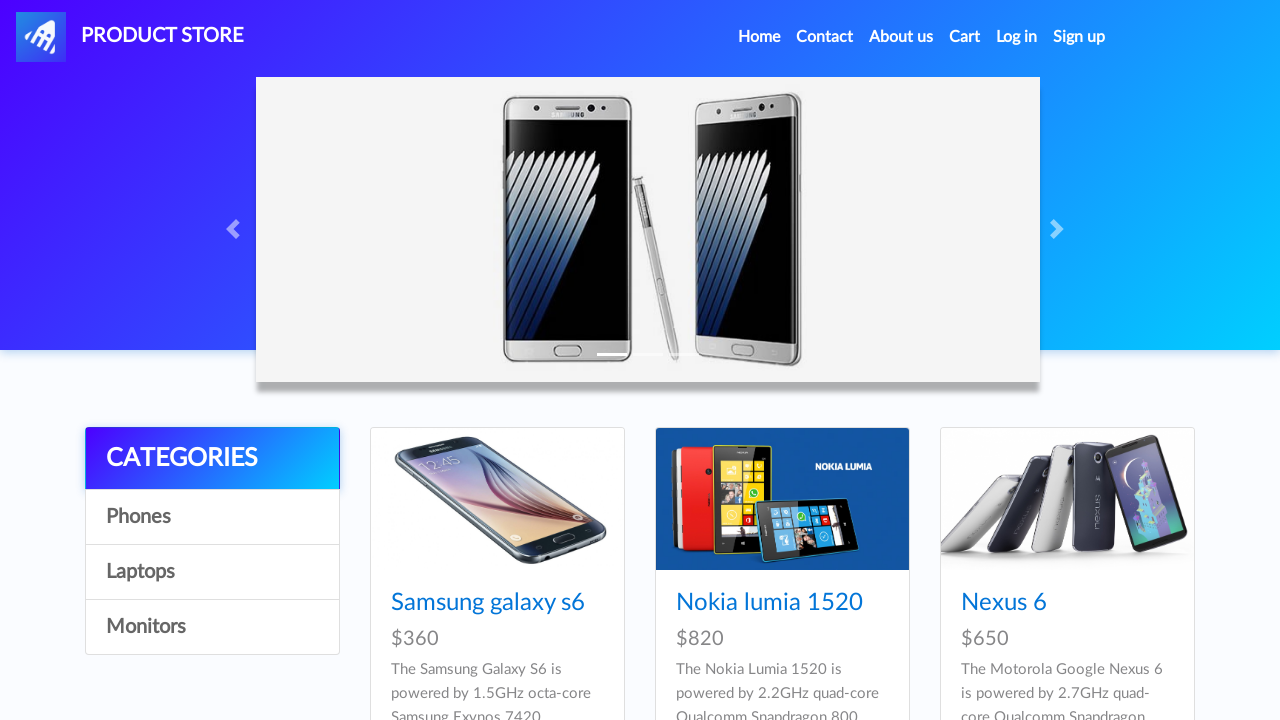

Clicked Nokia lumia 1520 product at (769, 603) on text=Nokia lumia 1520
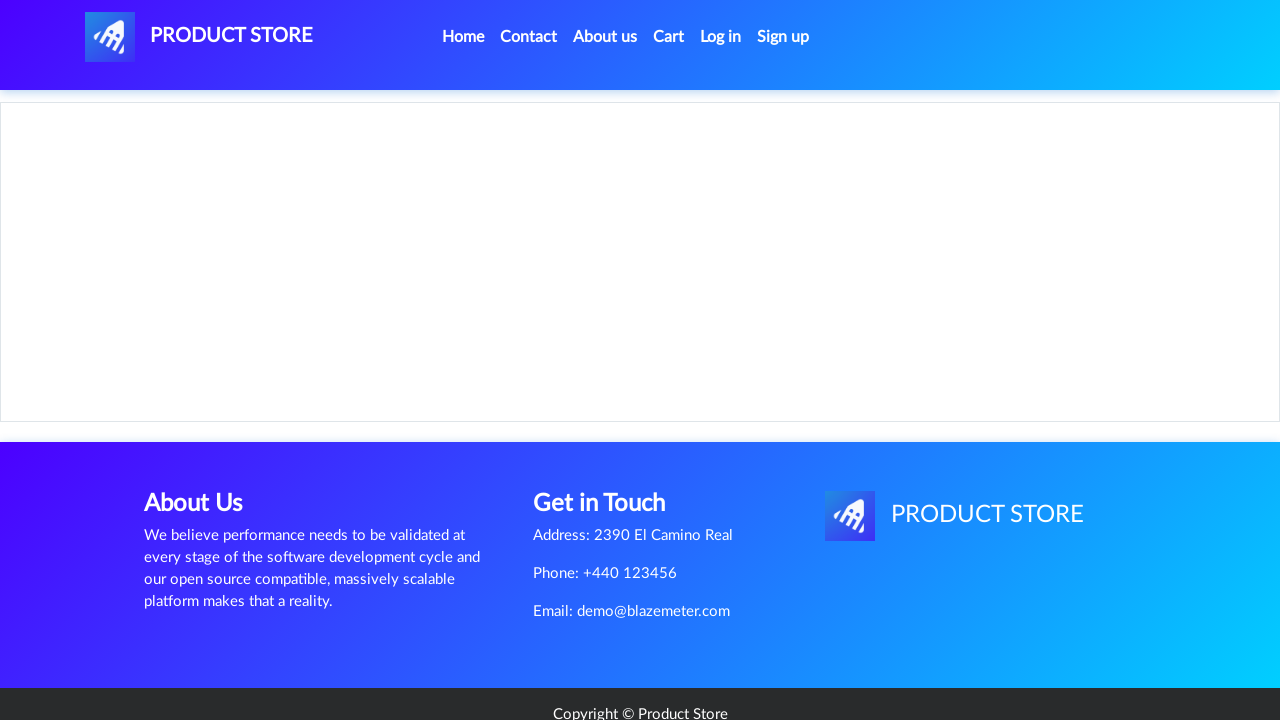

Waited for Nokia lumia 1520 product page to load
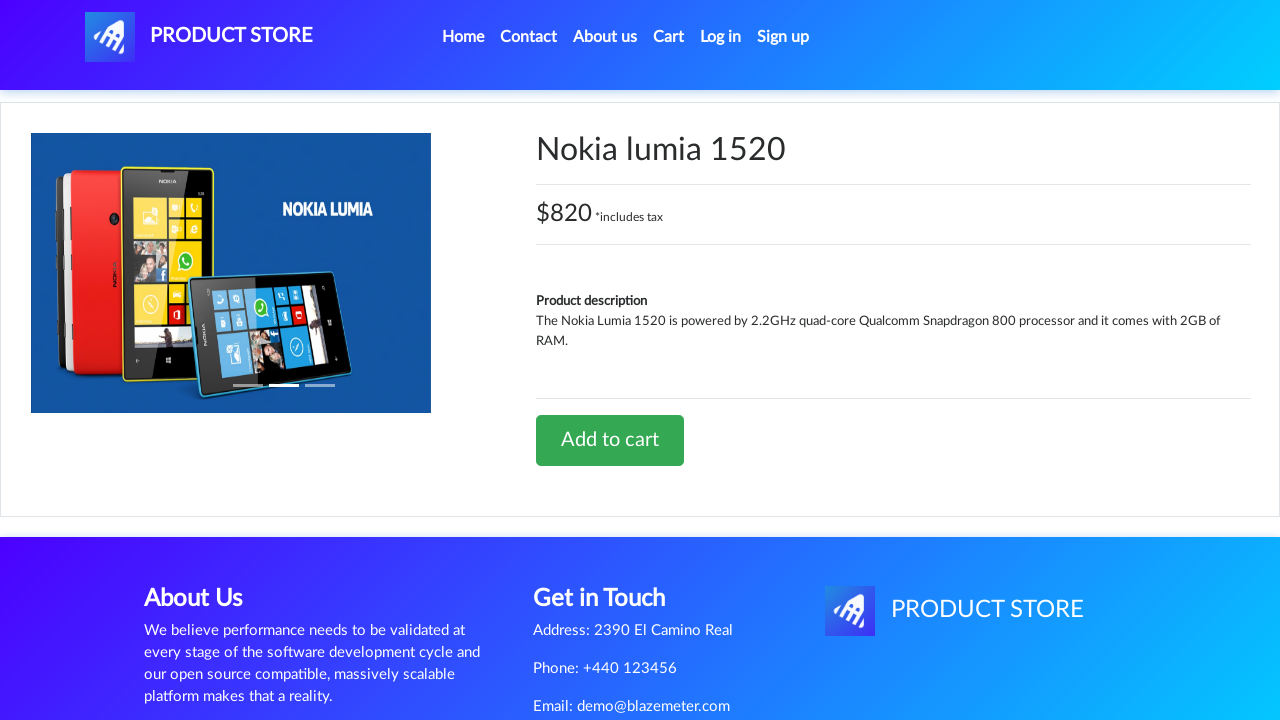

Clicked 'Add to cart' button for Nokia lumia 1520 at (610, 440) on a.btn.btn-success.btn-lg
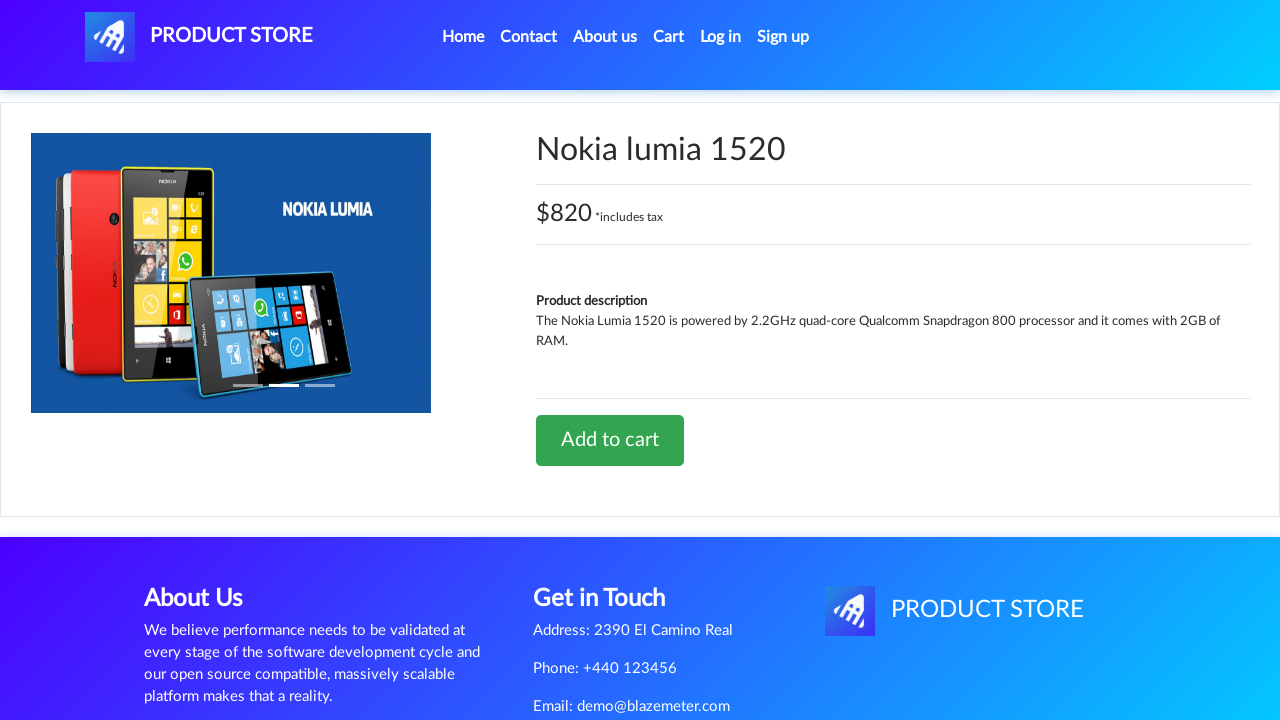

Alert dialog accepted and Nokia lumia 1520 added to cart
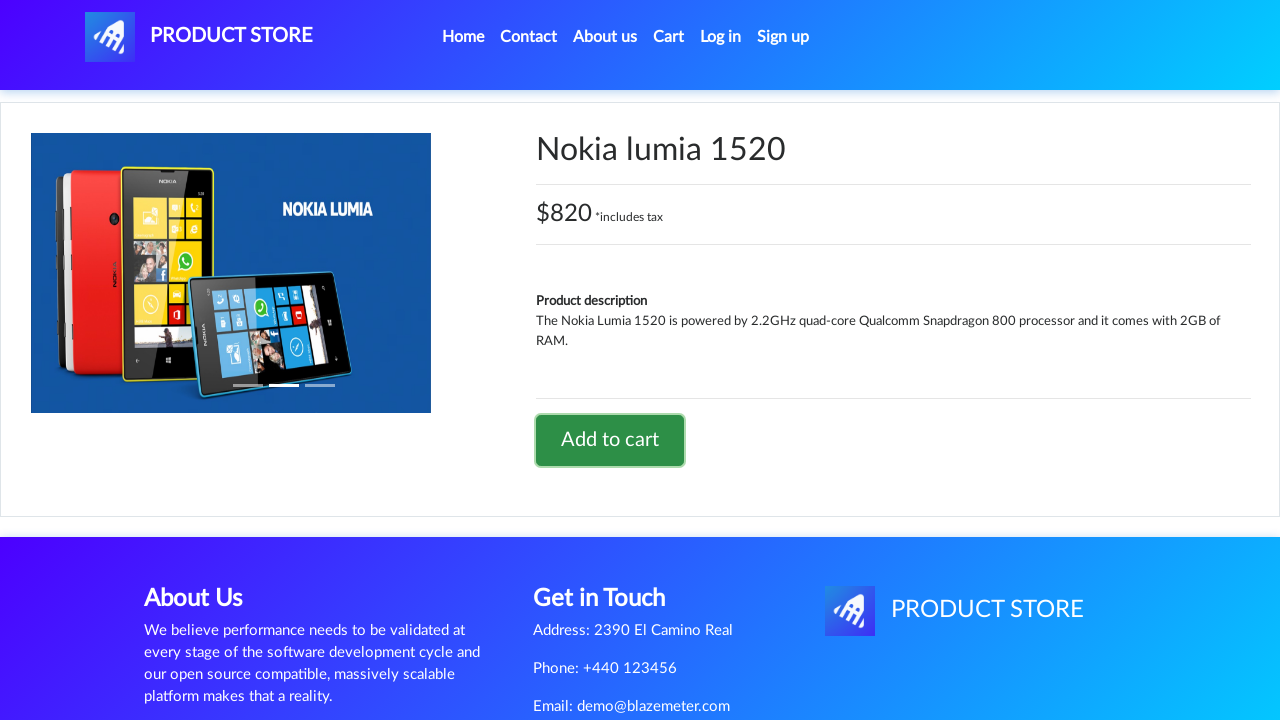

Clicked Home navigation link at (463, 37) on a.nav-link:has-text('Home')
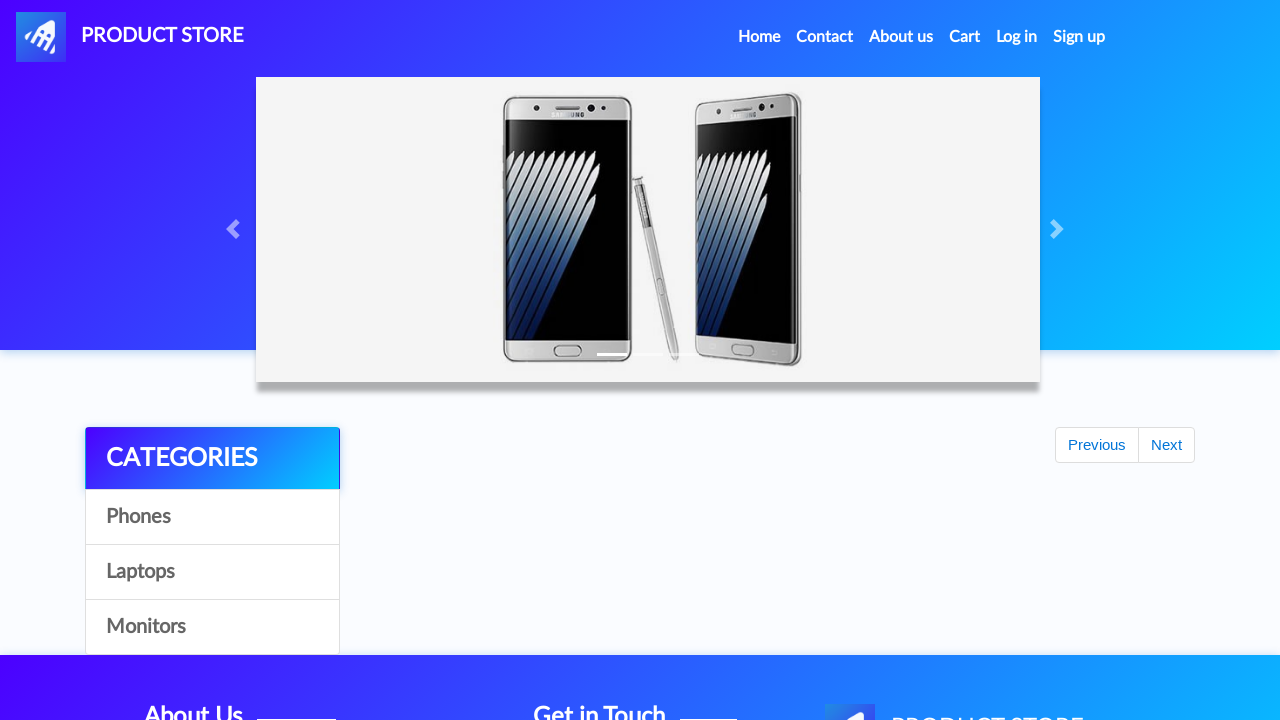

Waited for Home page to load
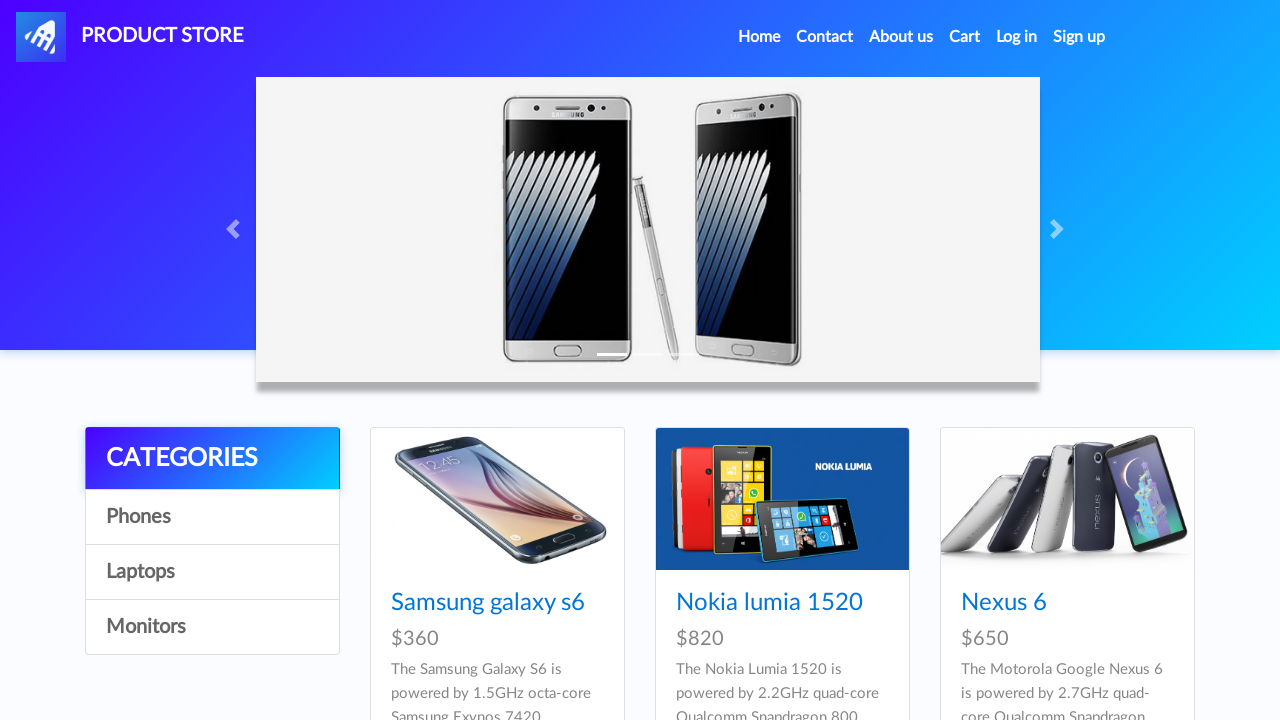

Clicked Laptops category at (212, 572) on text=Laptops
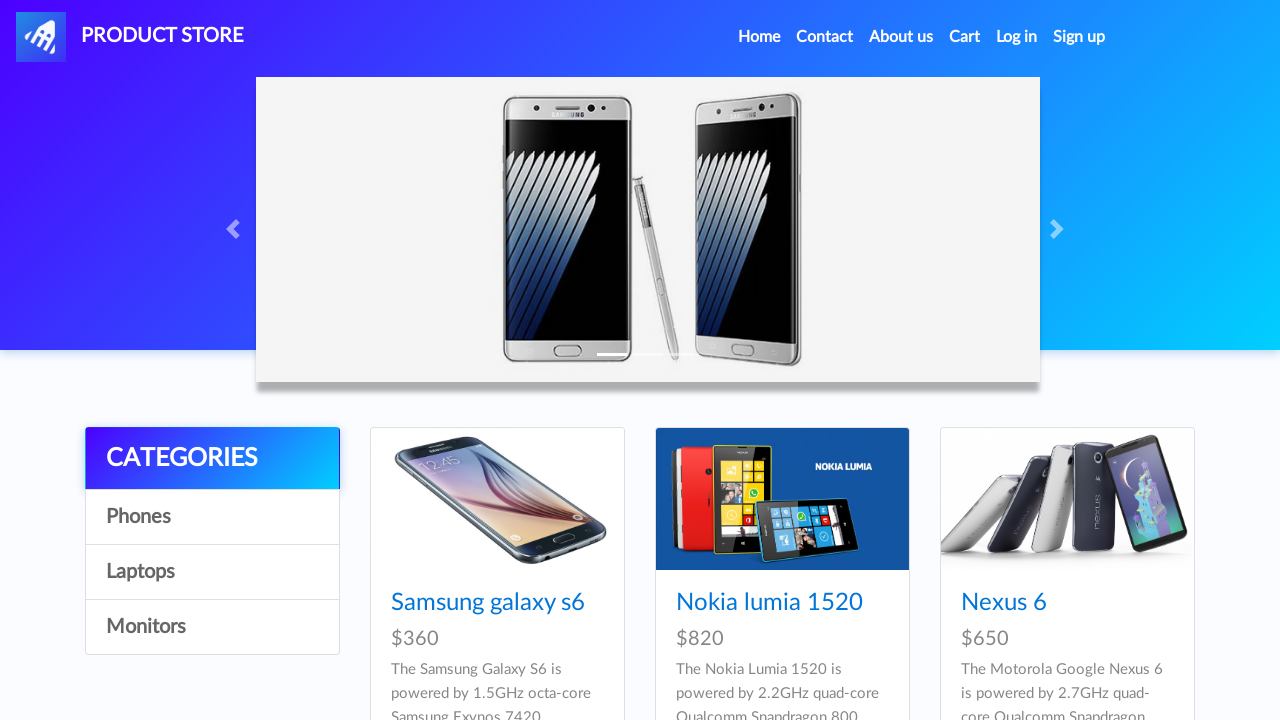

Waited for Laptops category page to load
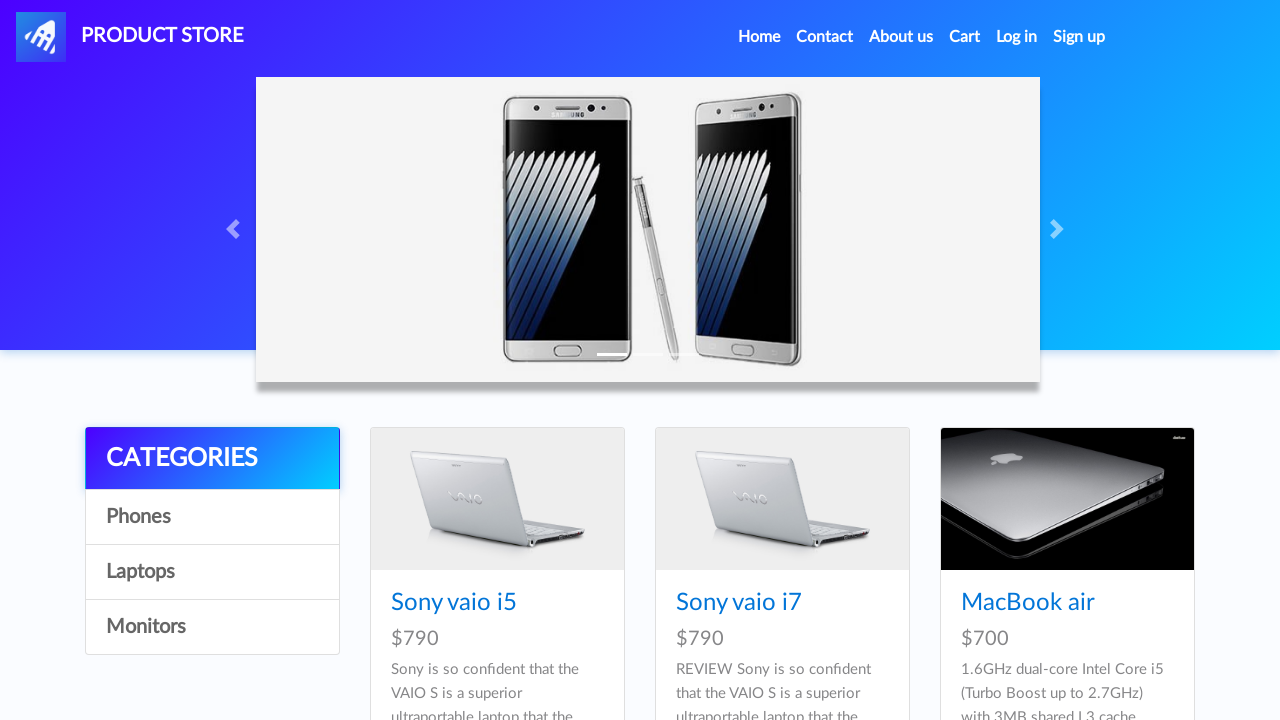

Clicked Sony vaio i7 product at (739, 603) on text=Sony vaio i7
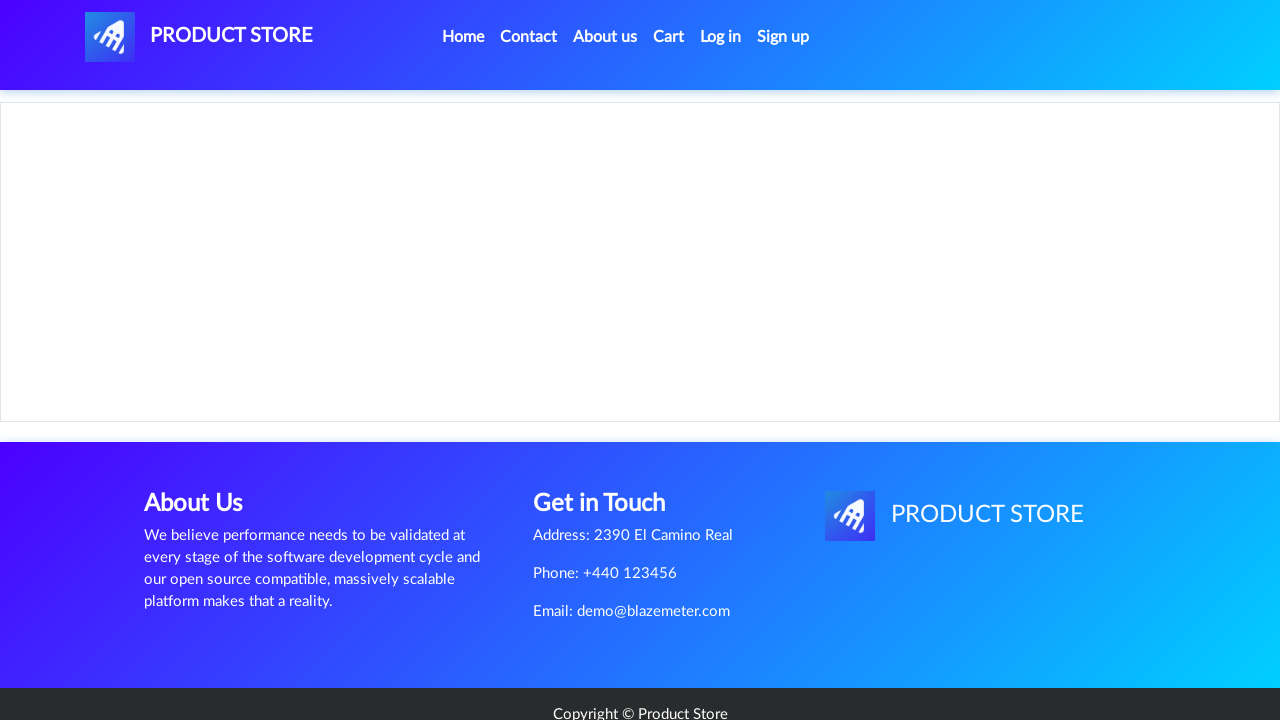

Waited for Sony vaio i7 product page to load
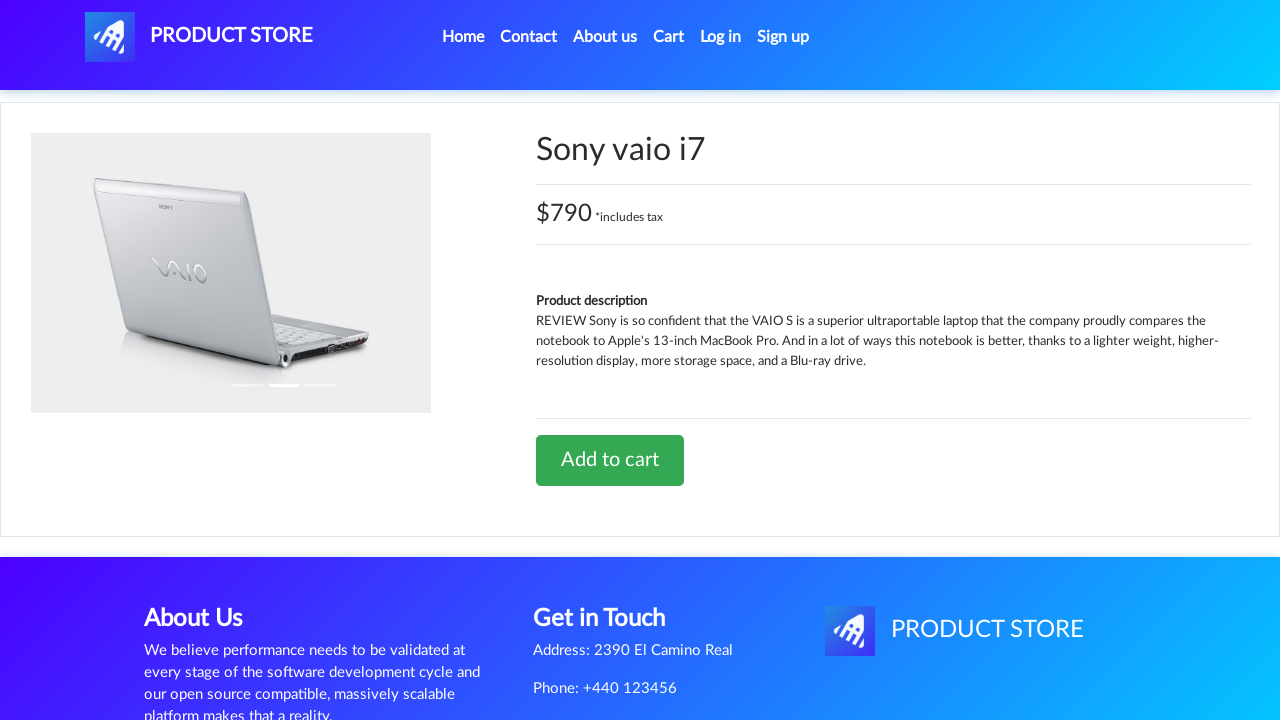

Clicked 'Add to cart' button for Sony vaio i7 at (610, 460) on a.btn.btn-success.btn-lg
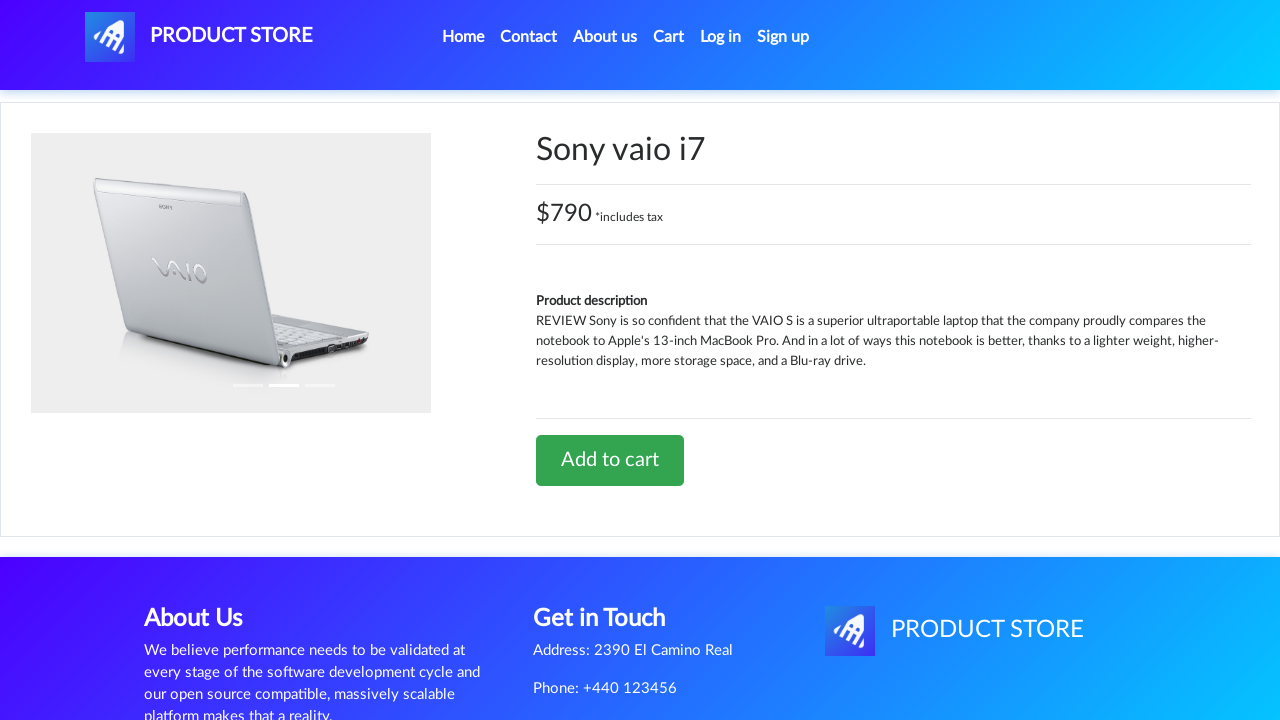

Alert dialog accepted and Sony vaio i7 added to cart
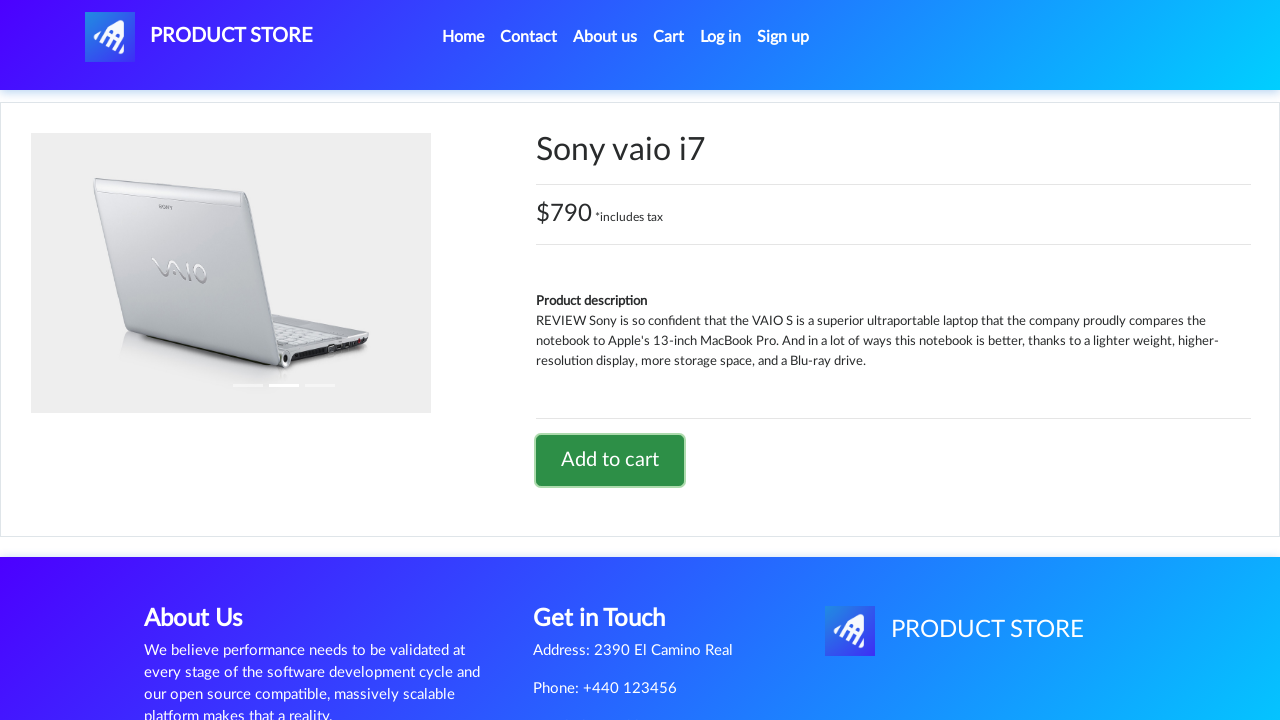

Clicked cart icon to view cart at (669, 37) on #cartur
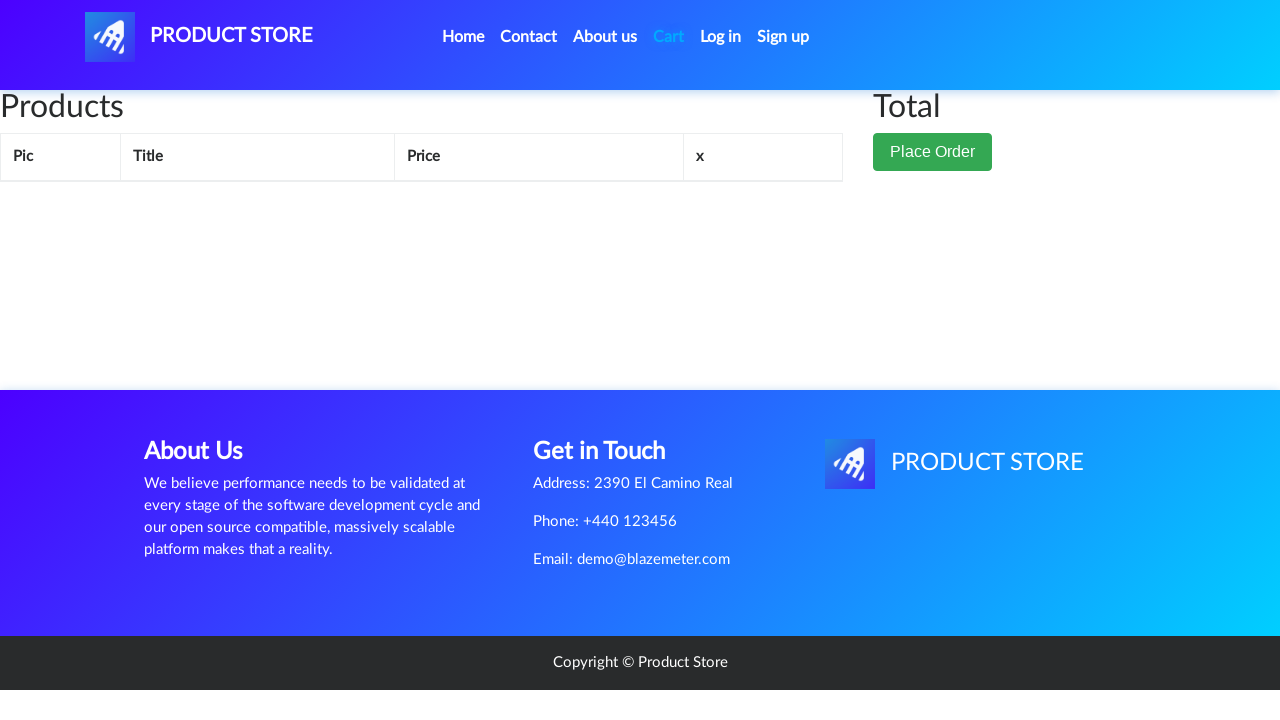

Waited for cart page to load
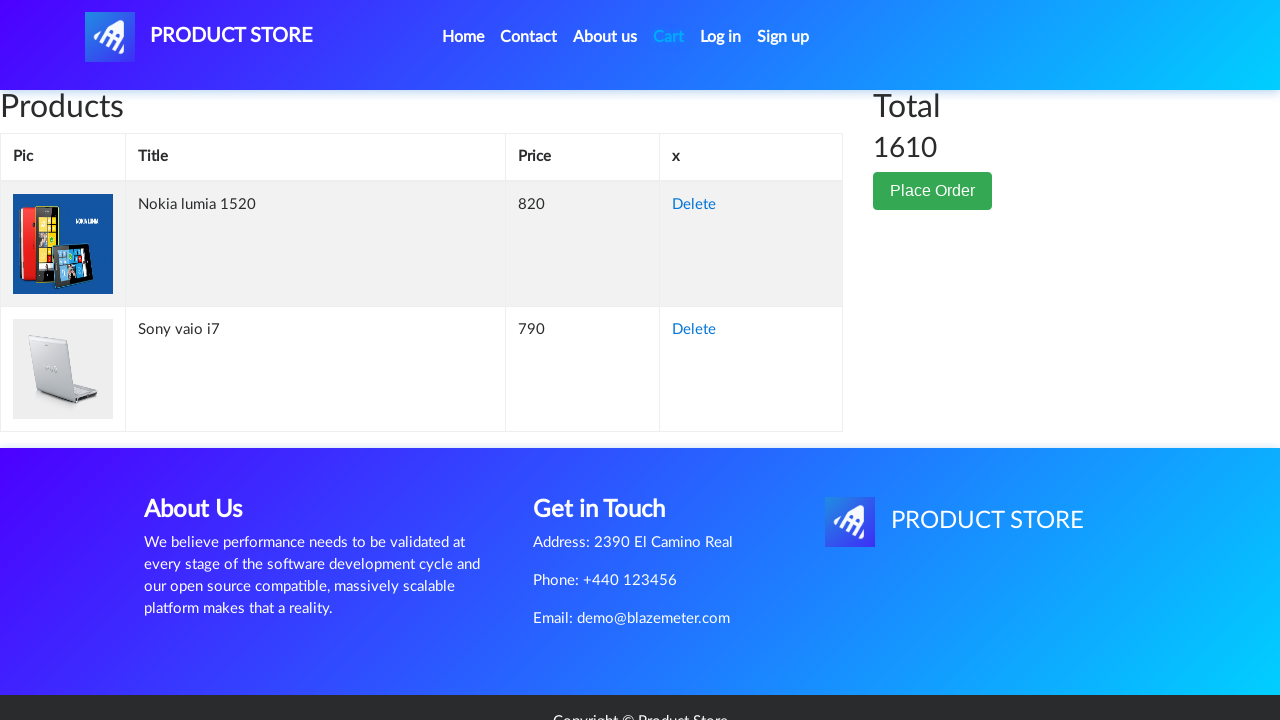

Cart item price cells loaded
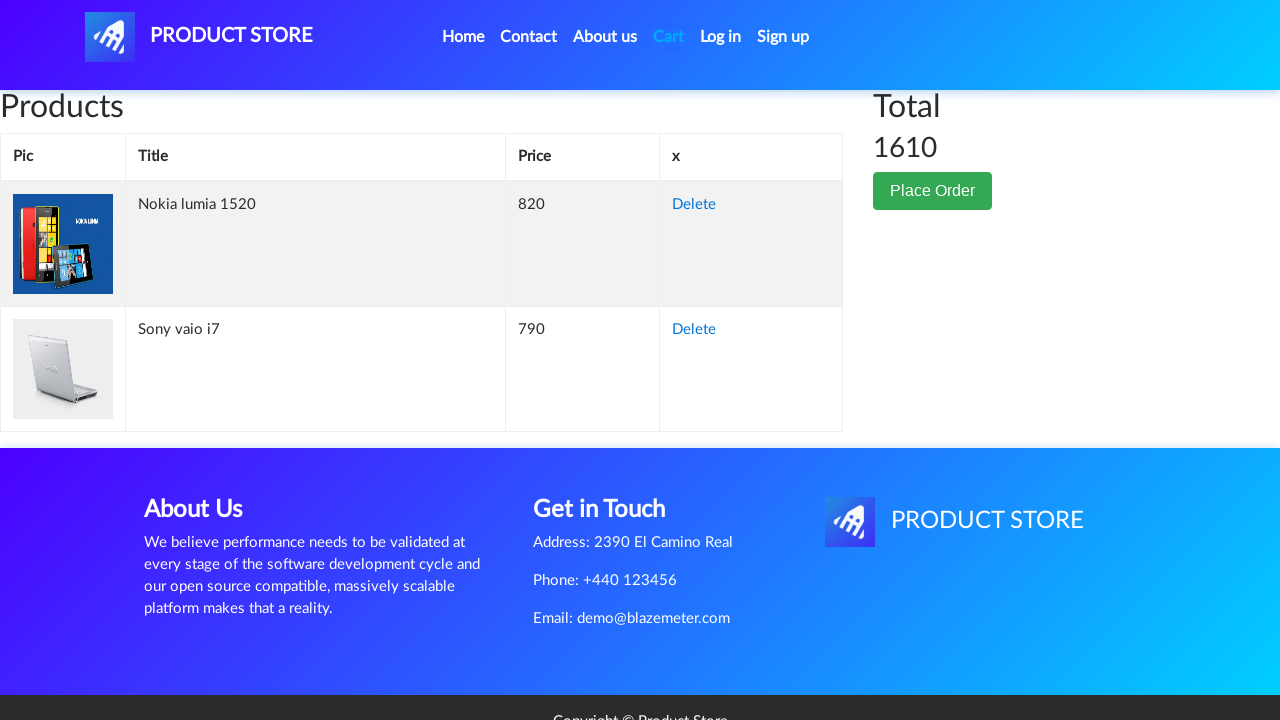

Cart total price element loaded
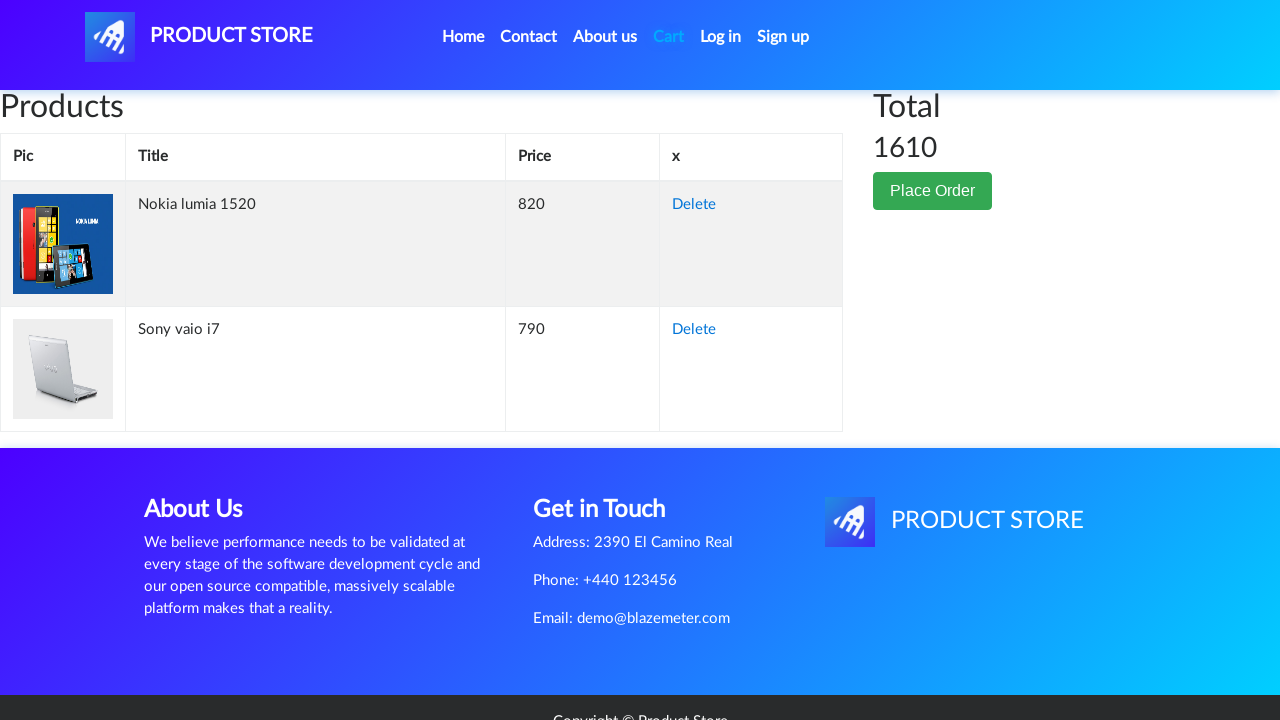

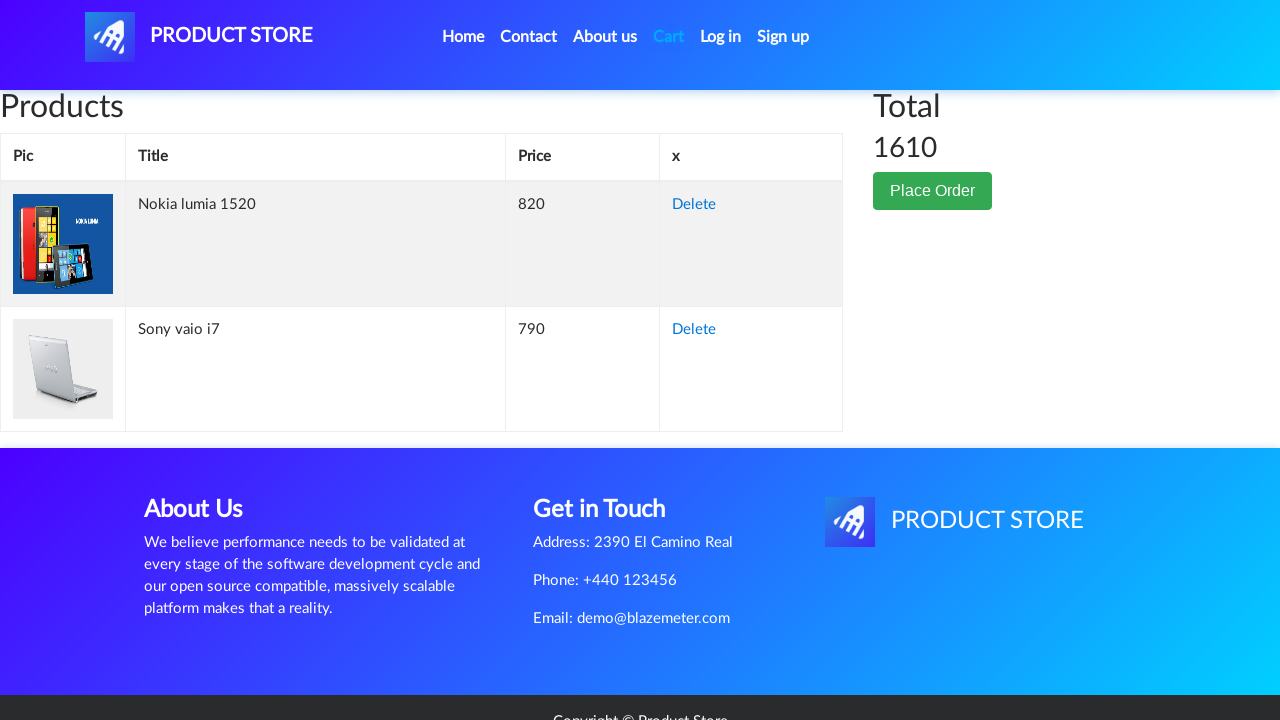